Tests sorting products by newness (date) using the dropdown selector

Starting URL: http://practice.automationtesting.in

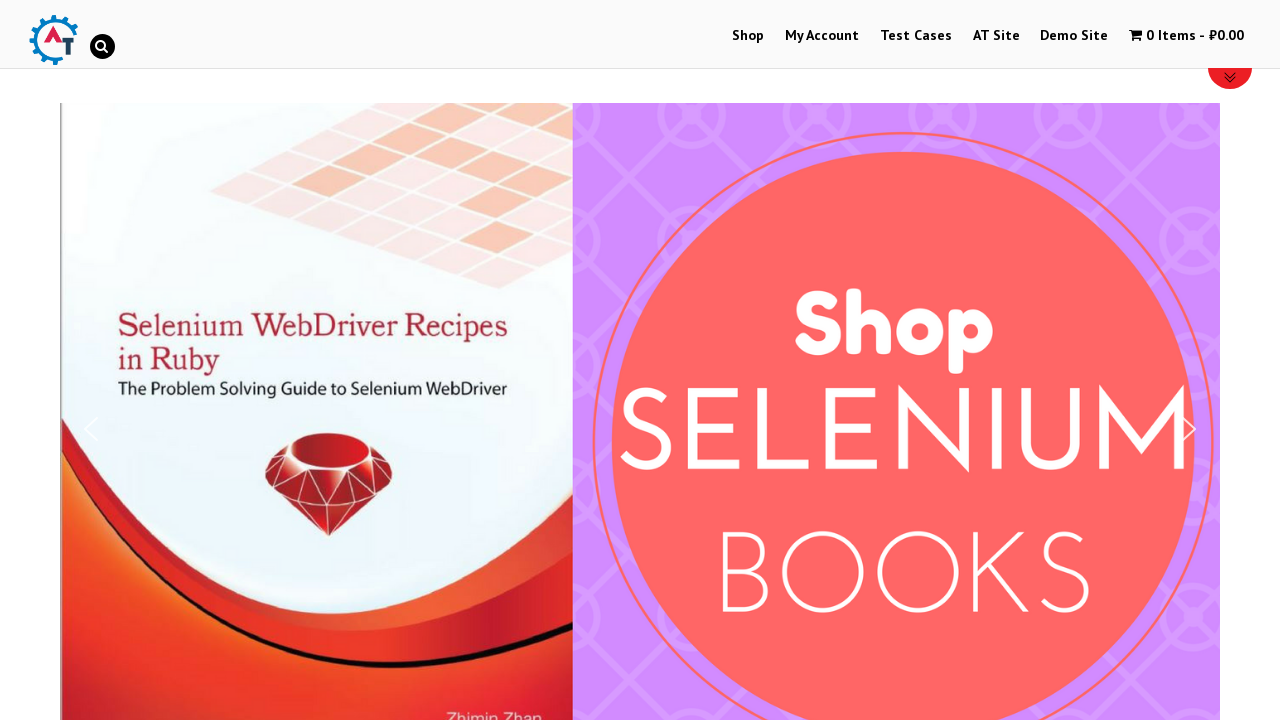

Clicked on Shop menu at (748, 36) on xpath=//a[normalize-space()='Shop']
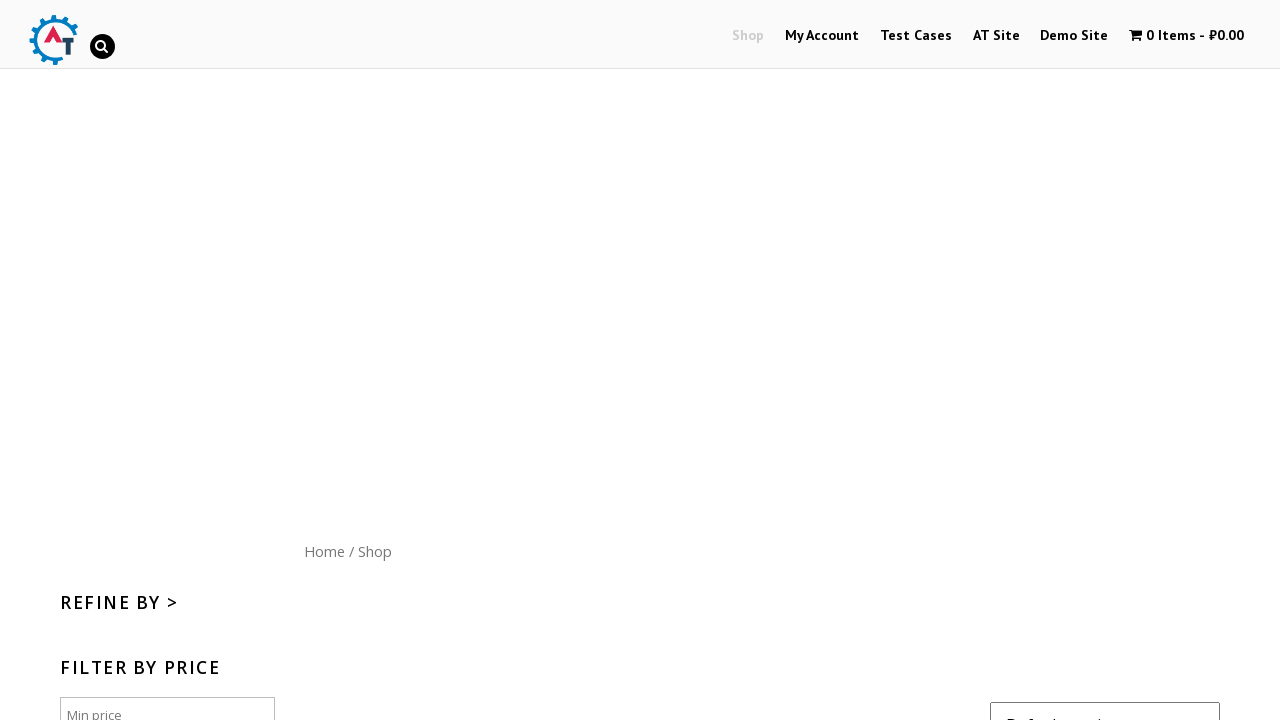

Selected 'Sort by Newness (date)' from dropdown selector on //*[@id='content']/form/select
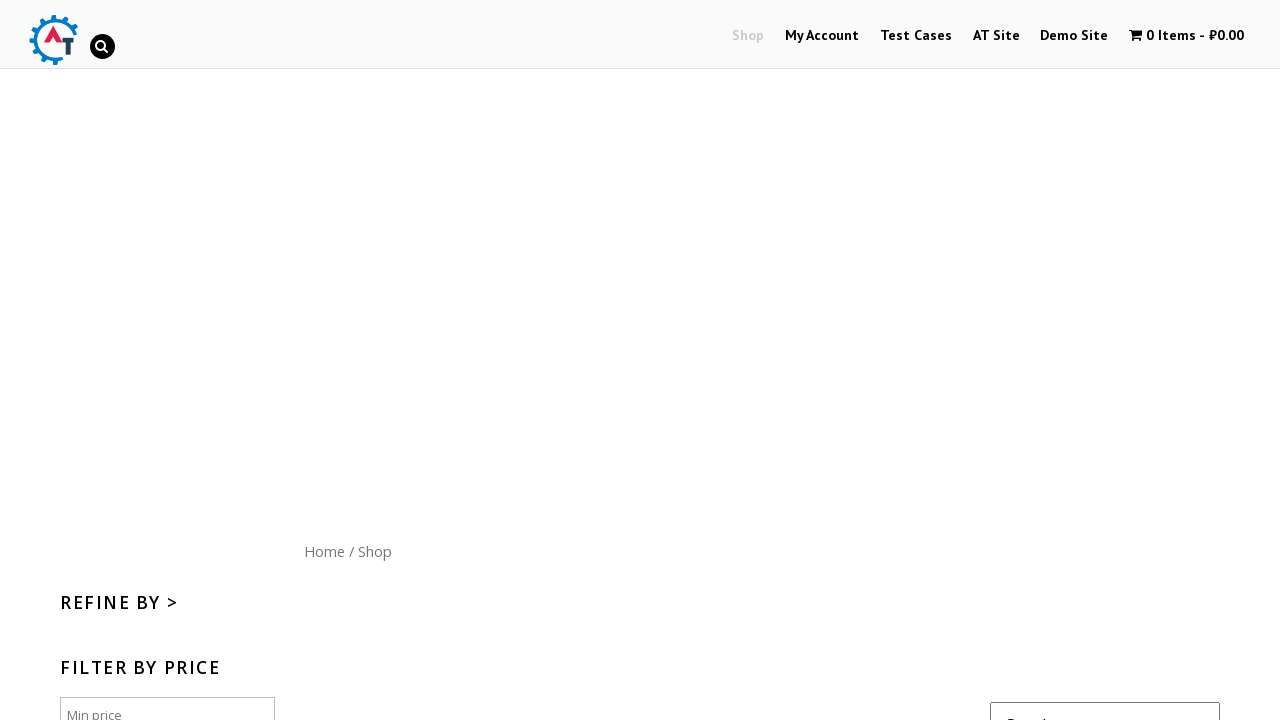

Products sorted by newness loaded successfully
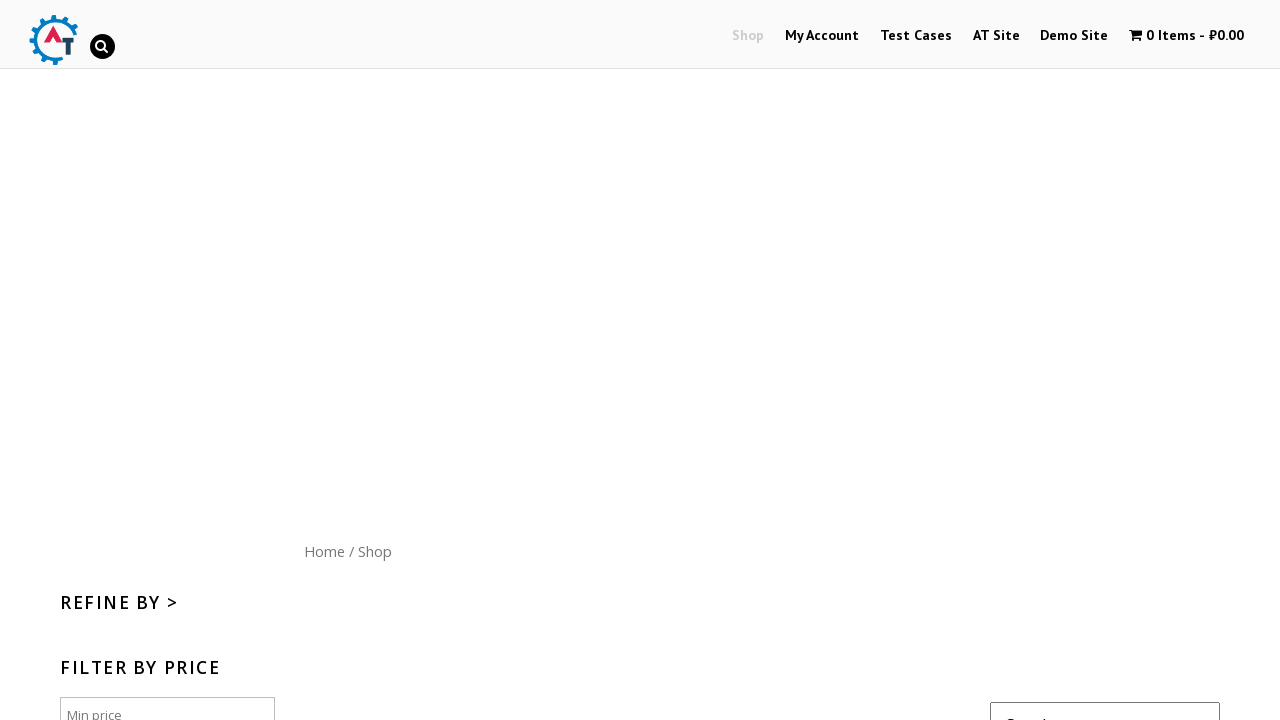

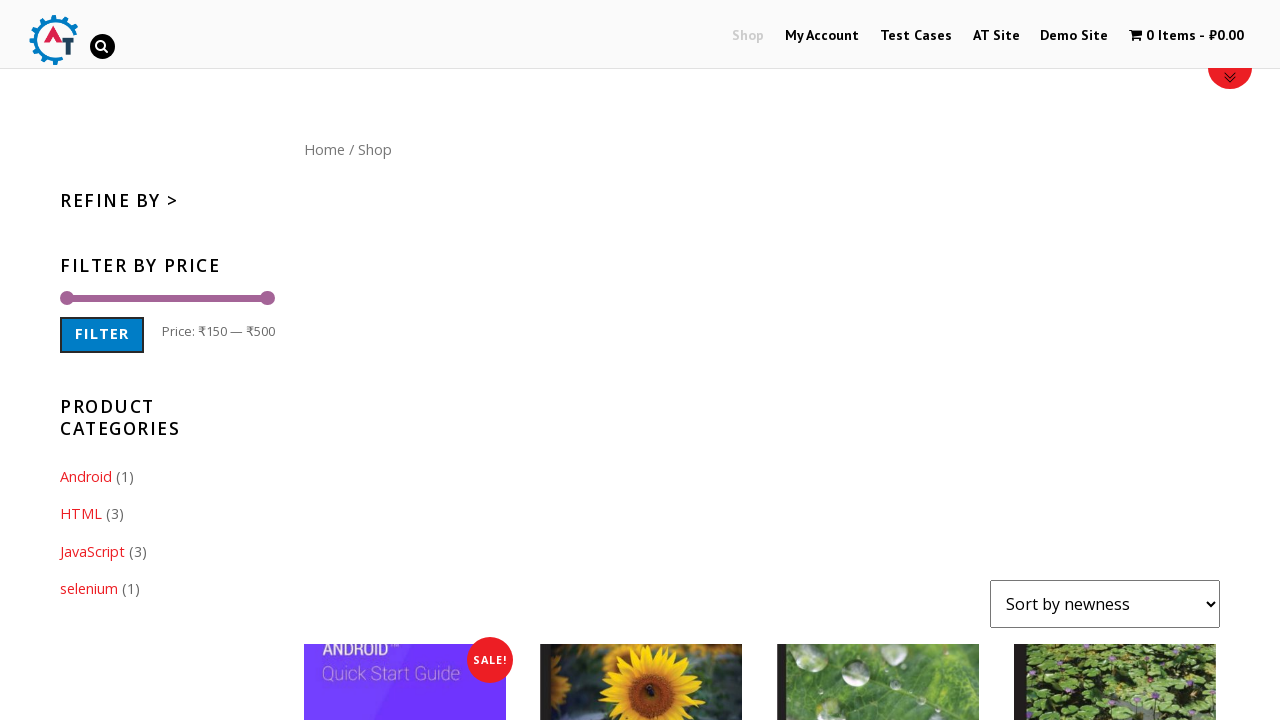